Tests dynamic loading functionality by clicking on a hidden element example link, starting the loading process, and waiting for the "Hello World!" text to appear

Starting URL: https://the-internet.herokuapp.com/dynamic_loading

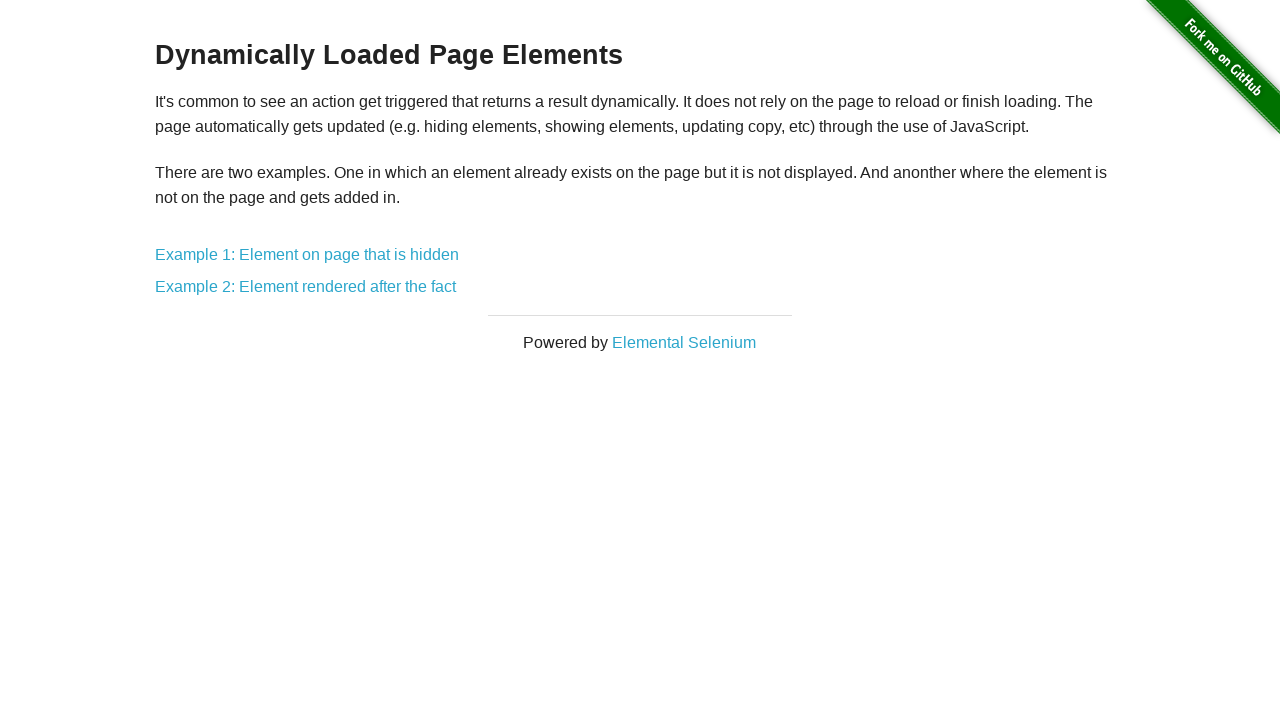

Clicked on 'Example 1: Element on page that is hidden' link at (307, 255) on xpath=//a[text()='Example 1: Element on page that is hidden']
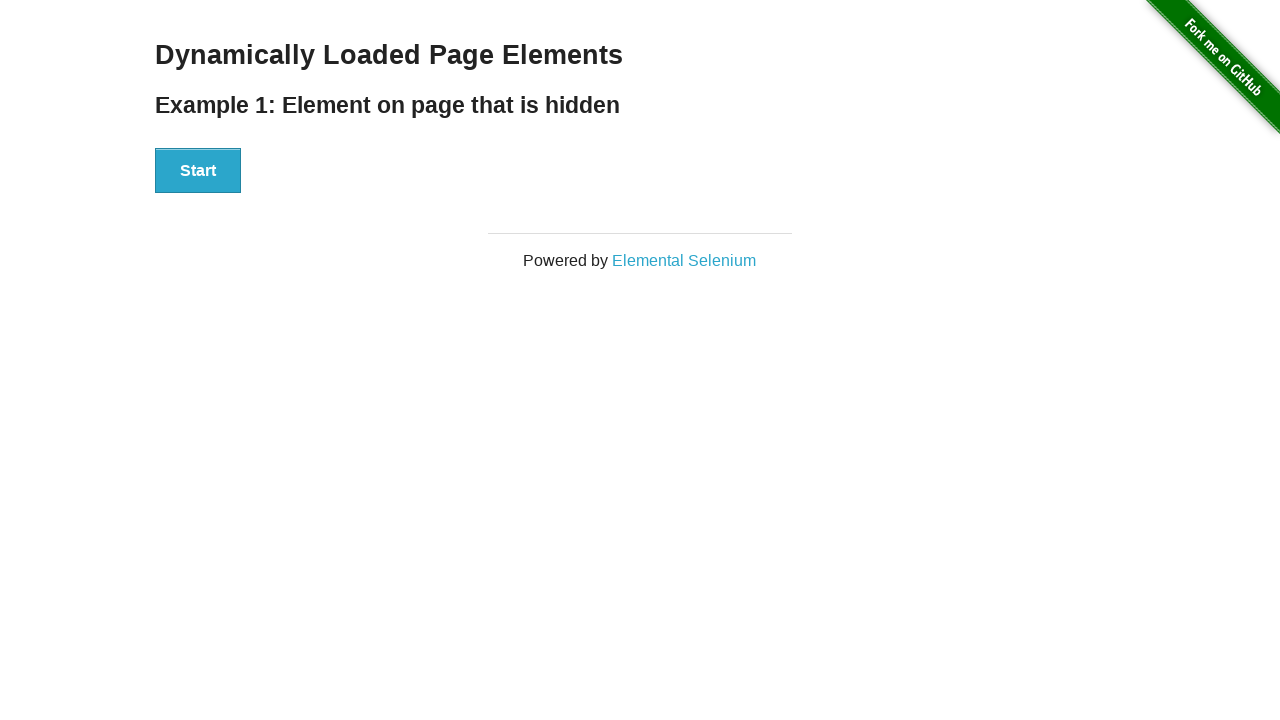

Clicked Start button to begin loading process at (198, 171) on xpath=//button[normalize-space()='Start']
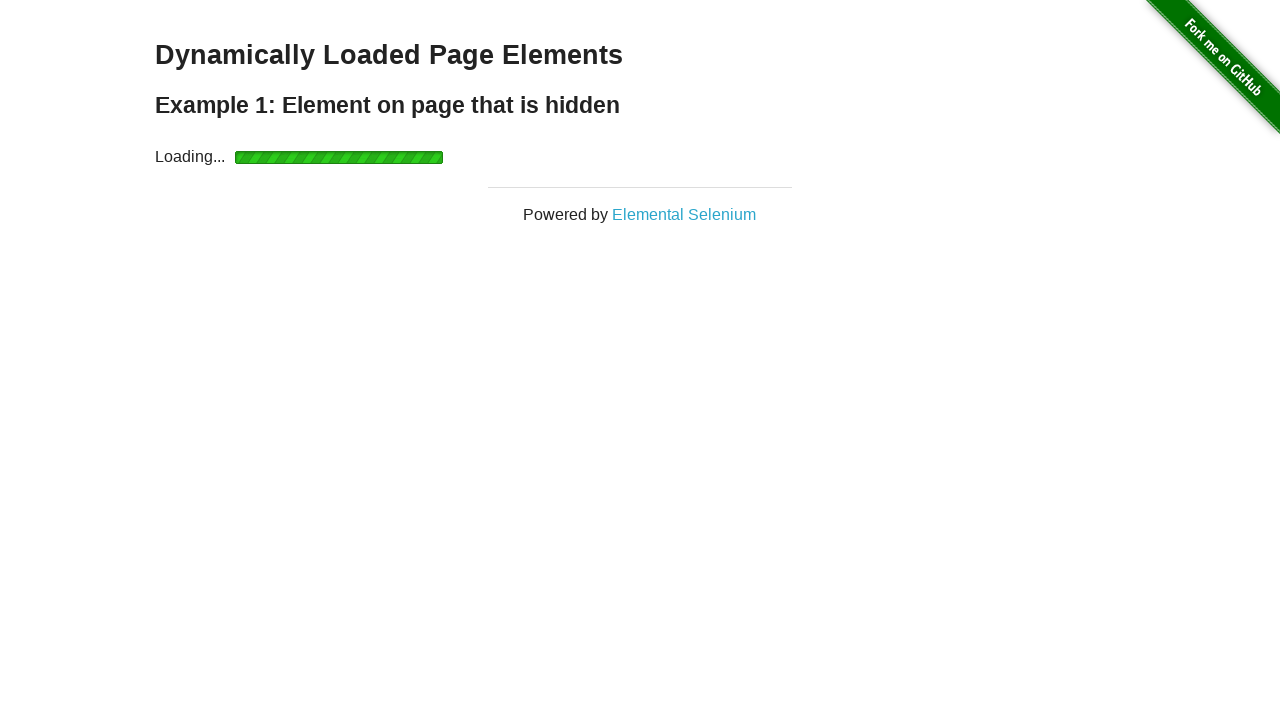

Waited for 'Hello World!' text to appear
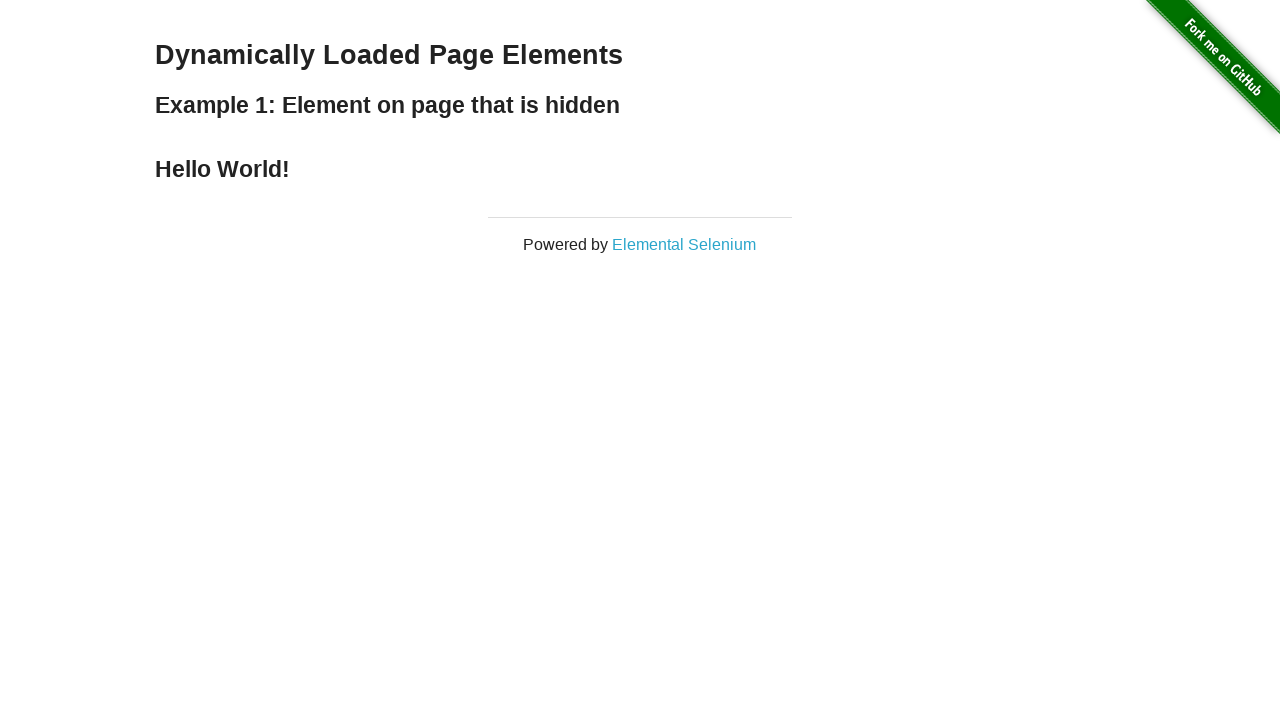

Located the 'Hello World!' element
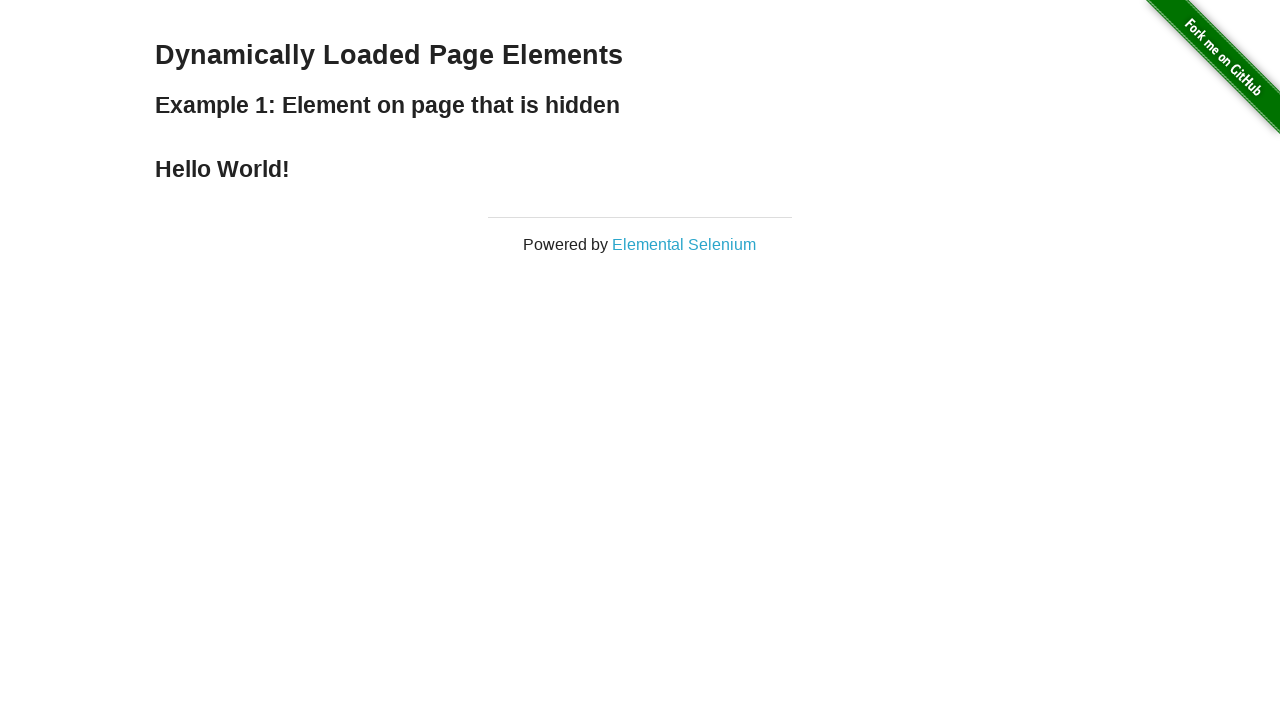

Verified that 'Hello World!' text content is correct
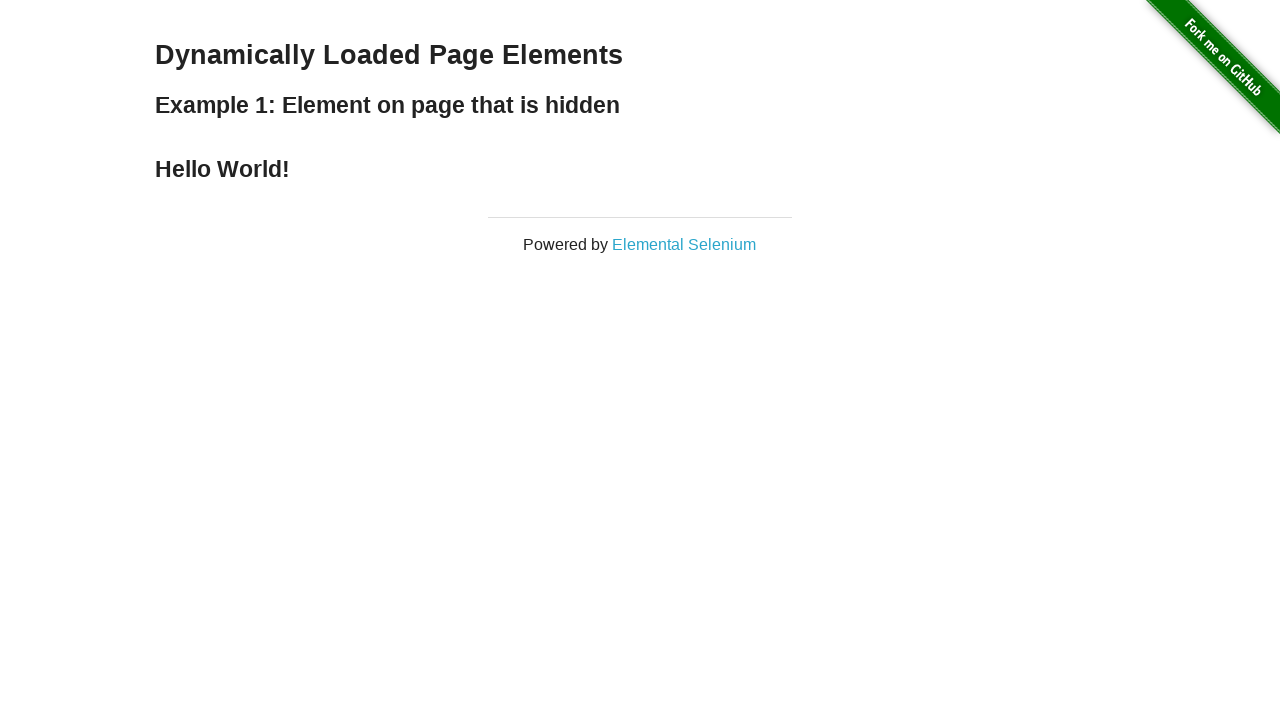

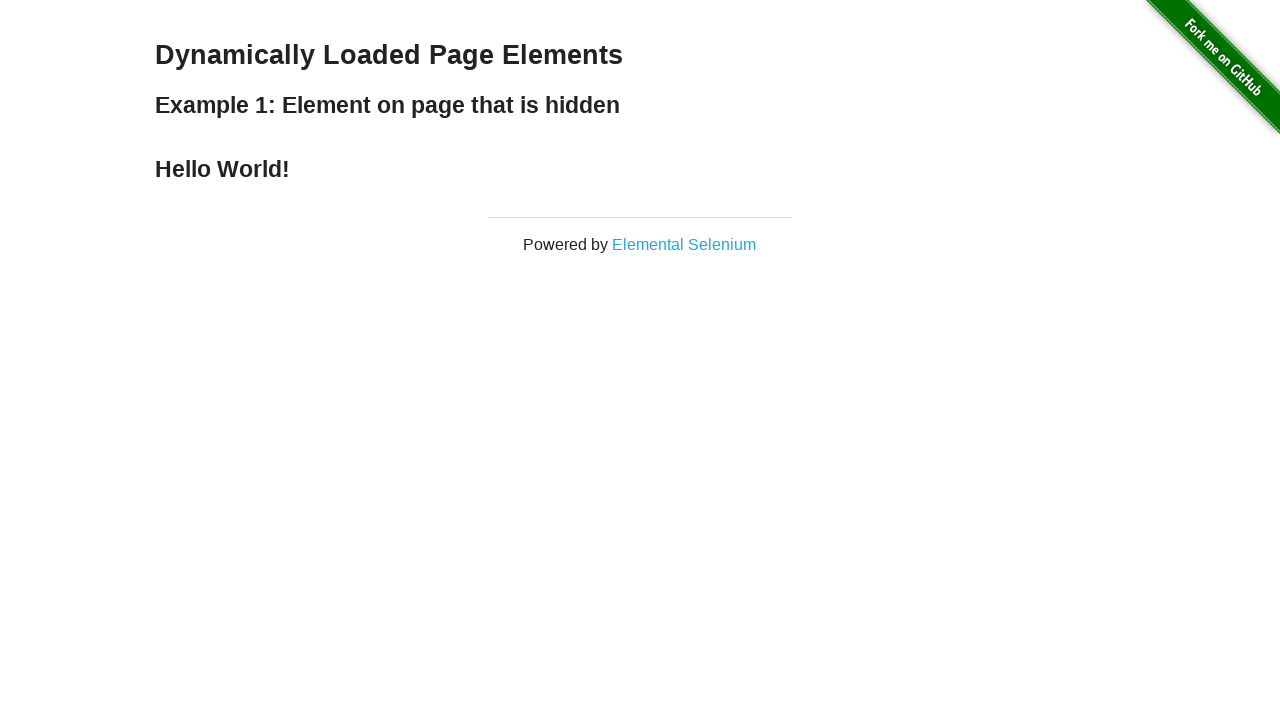